Tests scrolling to form elements and filling in name and date fields on a form

Starting URL: https://formy-project.herokuapp.com/scroll

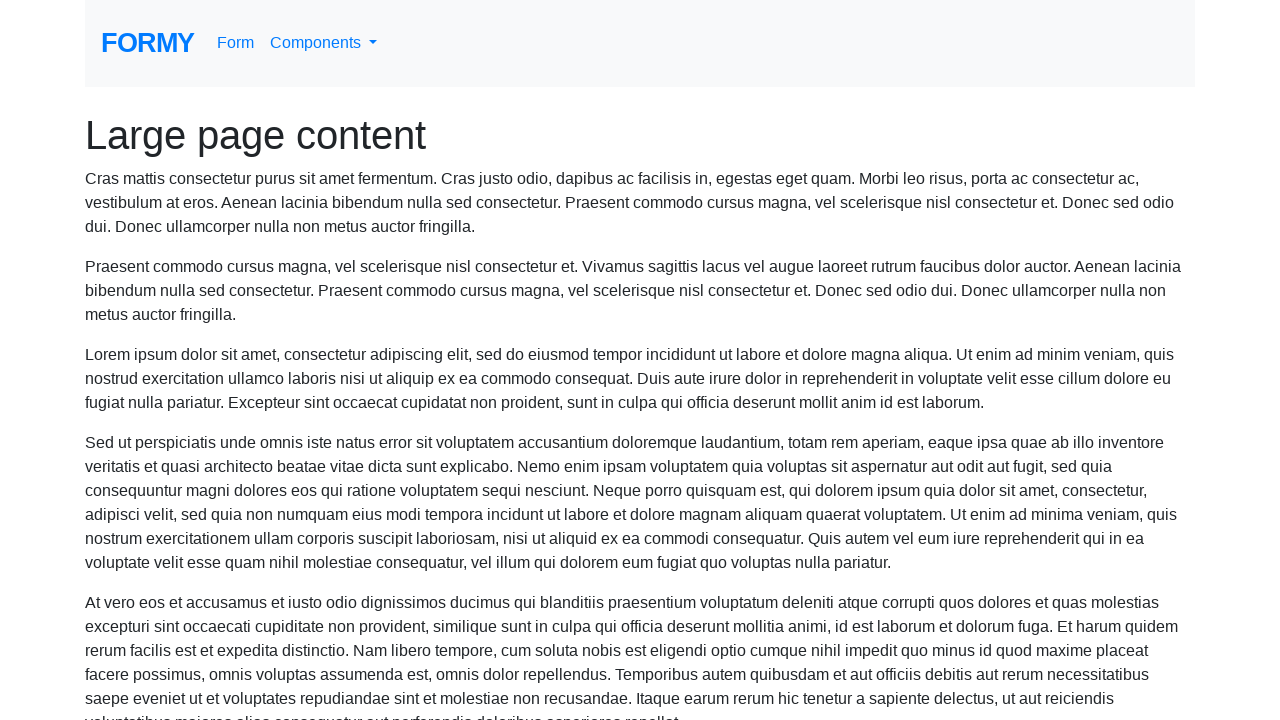

Filled name field with 'Ken Ken' on #name
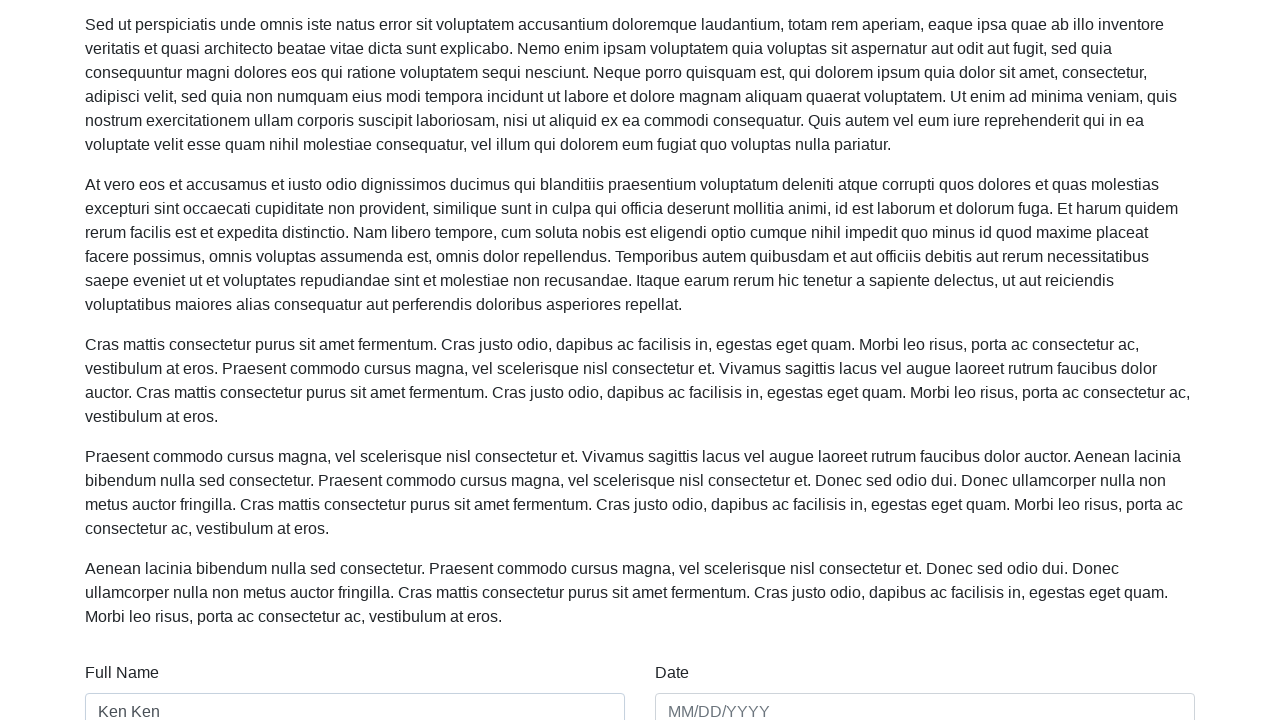

Filled date field with '10/06/2021' on #date
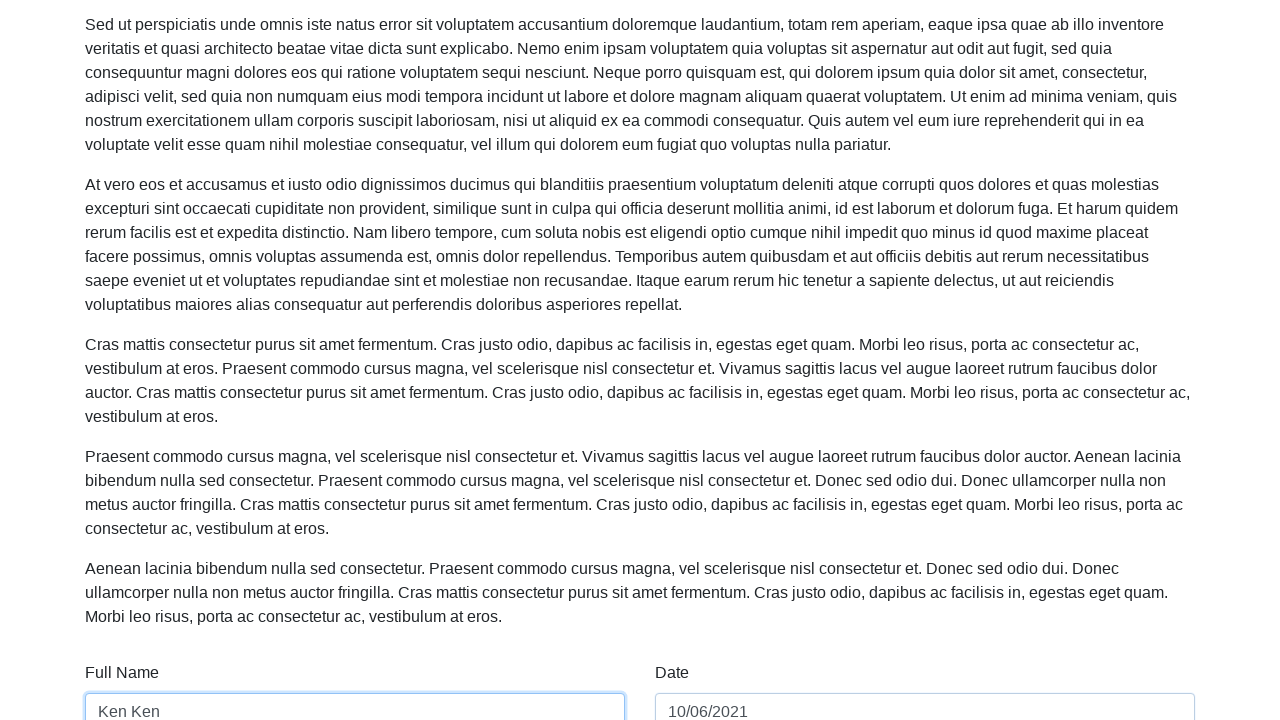

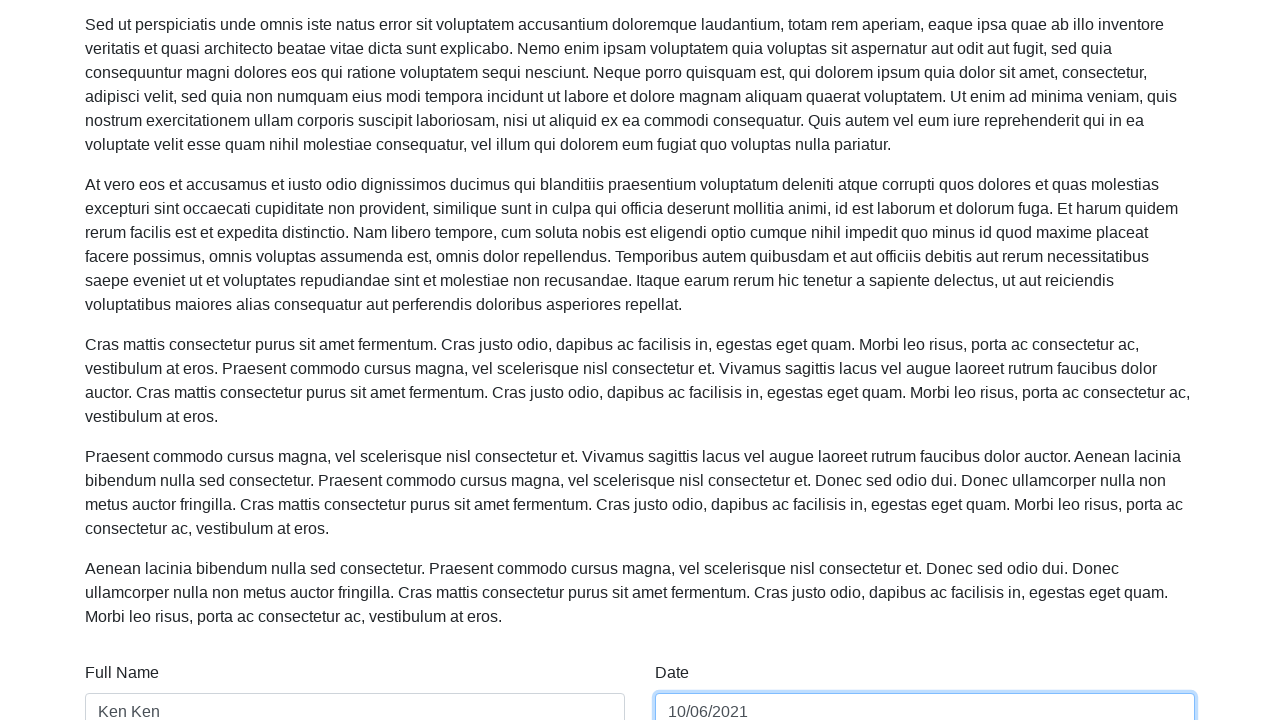